Tests marking all todo items as completed using the toggle-all checkbox

Starting URL: https://demo.playwright.dev/todomvc

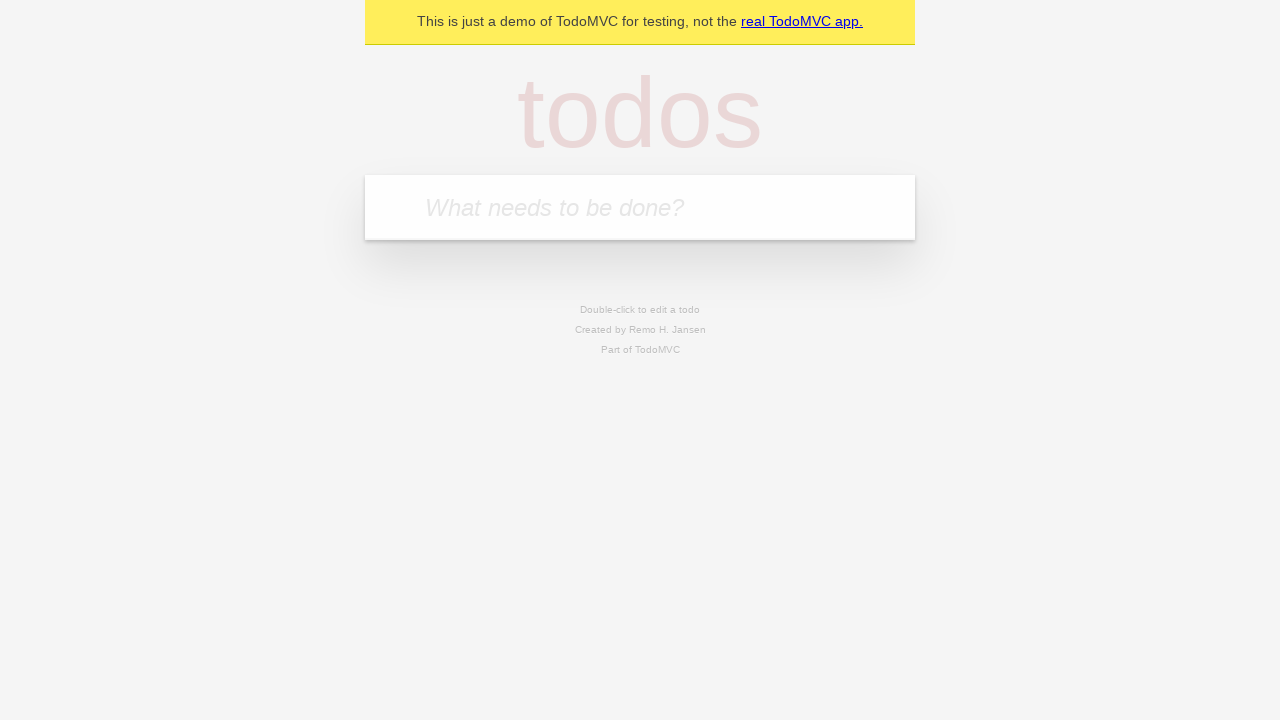

Filled todo input with 'buy some cheese' on internal:attr=[placeholder="What needs to be done?"i]
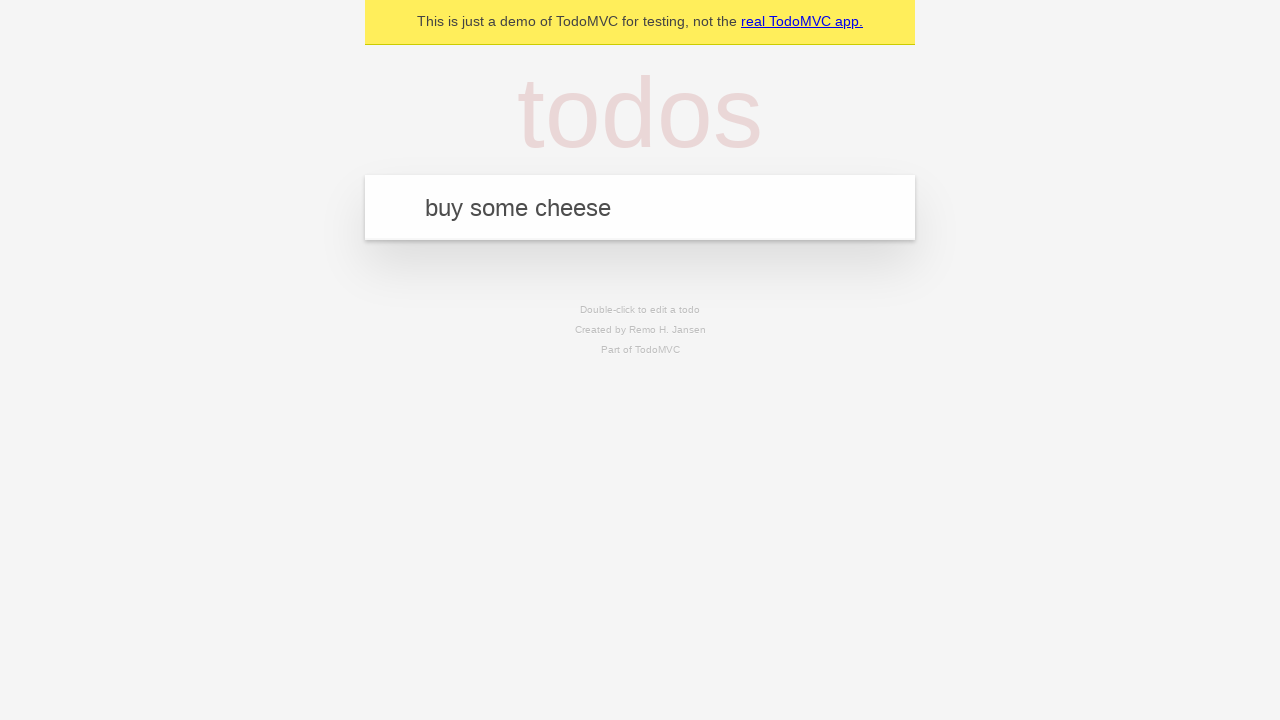

Pressed Enter to add first todo item on internal:attr=[placeholder="What needs to be done?"i]
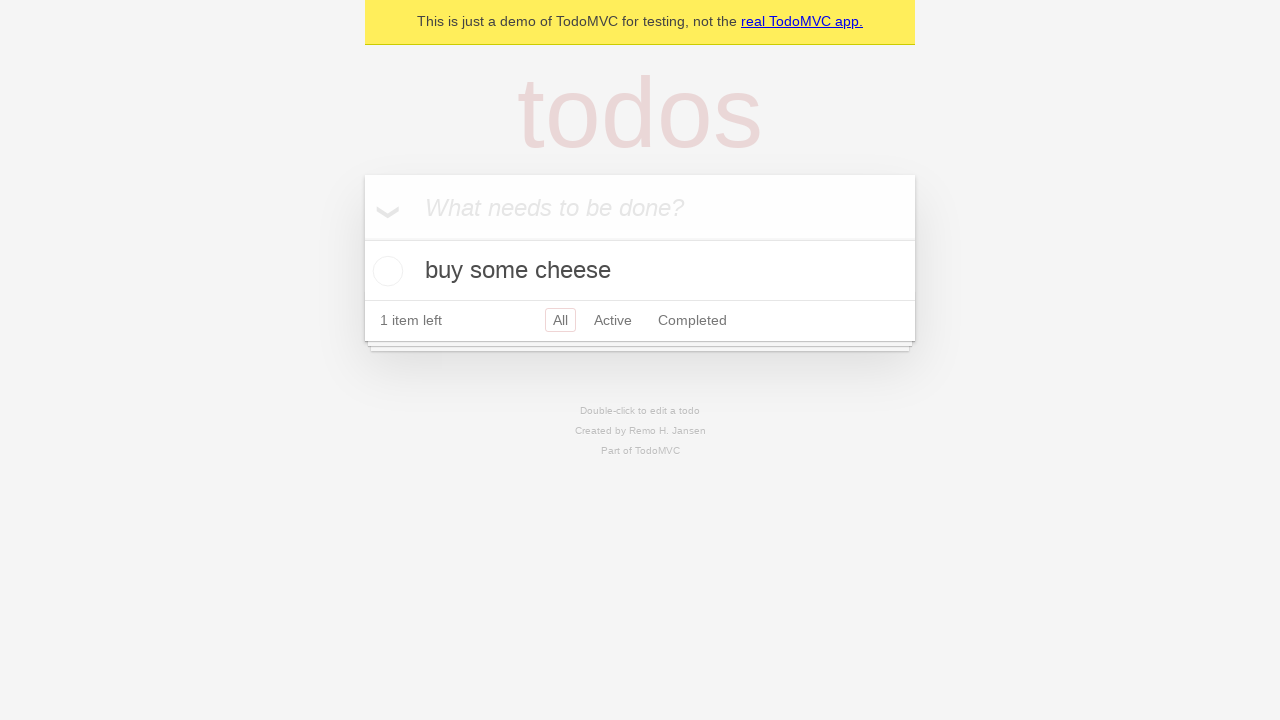

Filled todo input with 'feed the cat' on internal:attr=[placeholder="What needs to be done?"i]
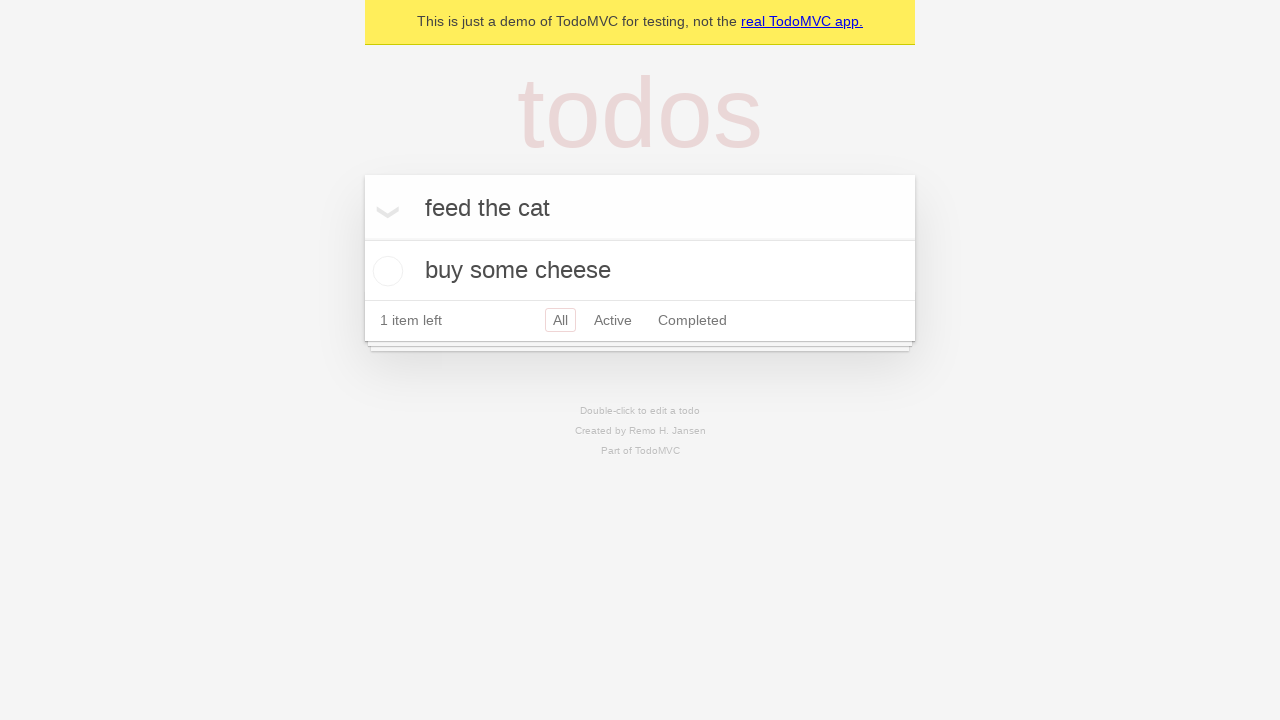

Pressed Enter to add second todo item on internal:attr=[placeholder="What needs to be done?"i]
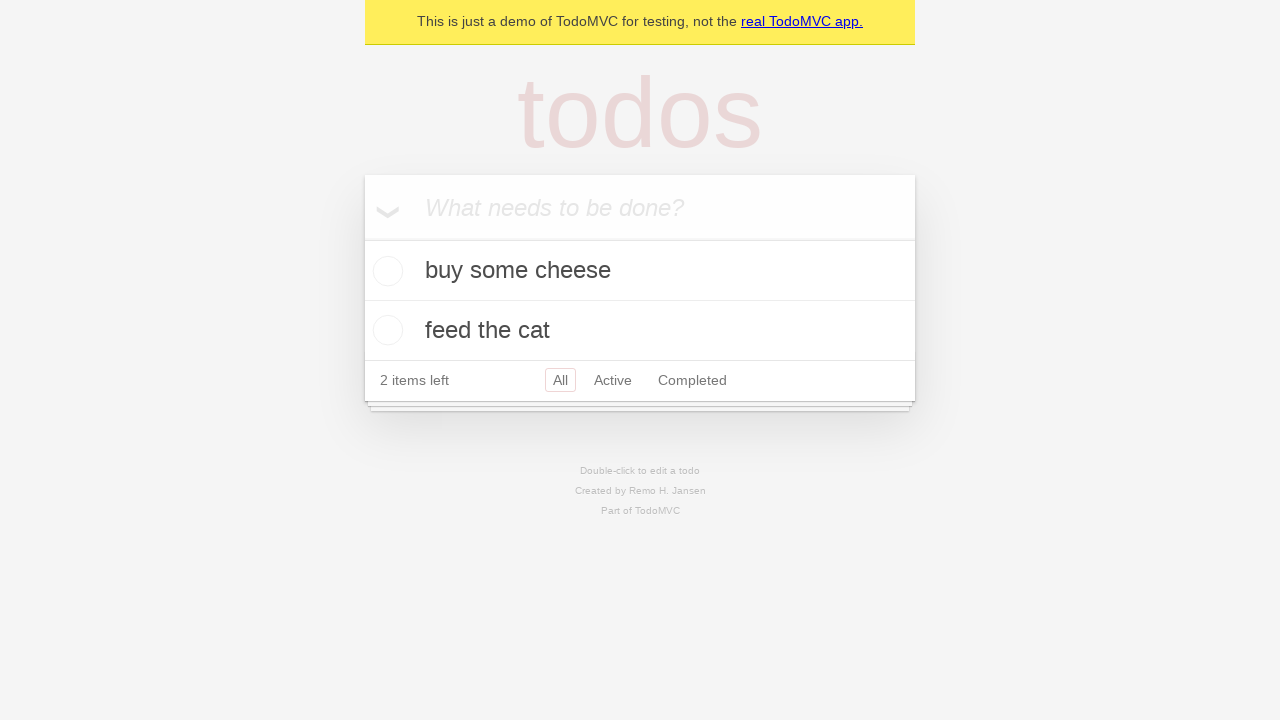

Filled todo input with 'book a doctors appointment' on internal:attr=[placeholder="What needs to be done?"i]
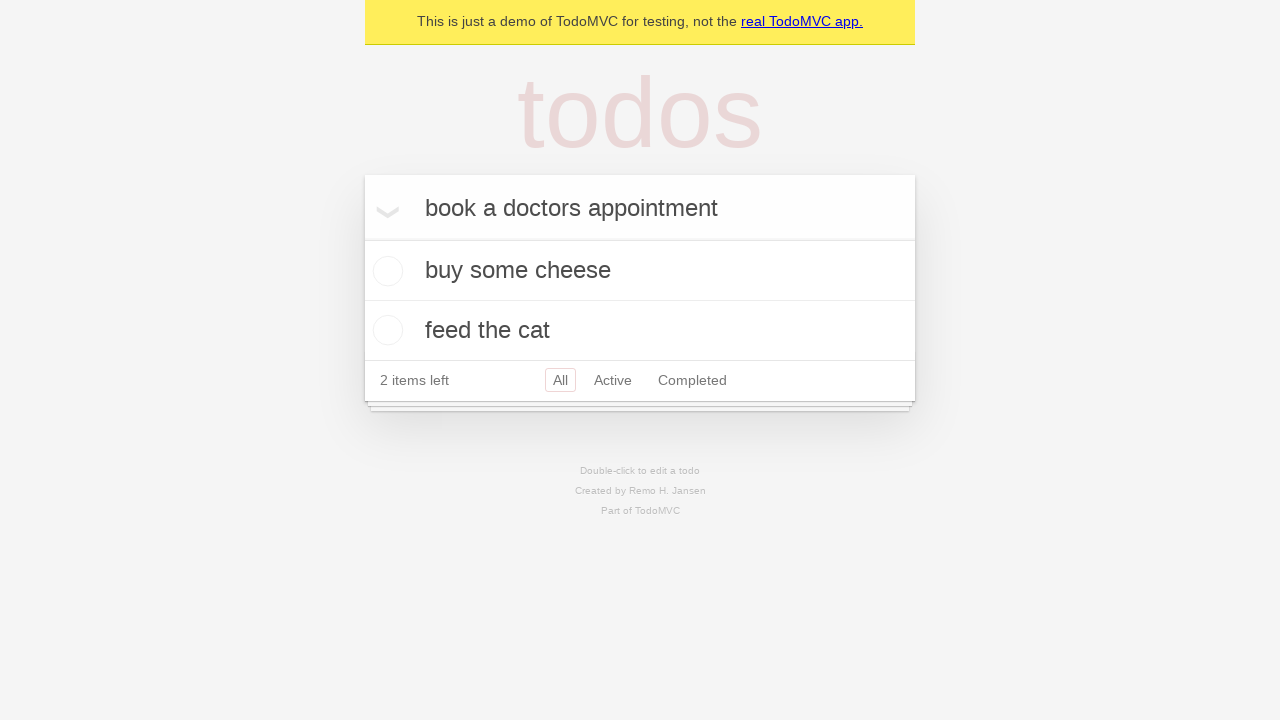

Pressed Enter to add third todo item on internal:attr=[placeholder="What needs to be done?"i]
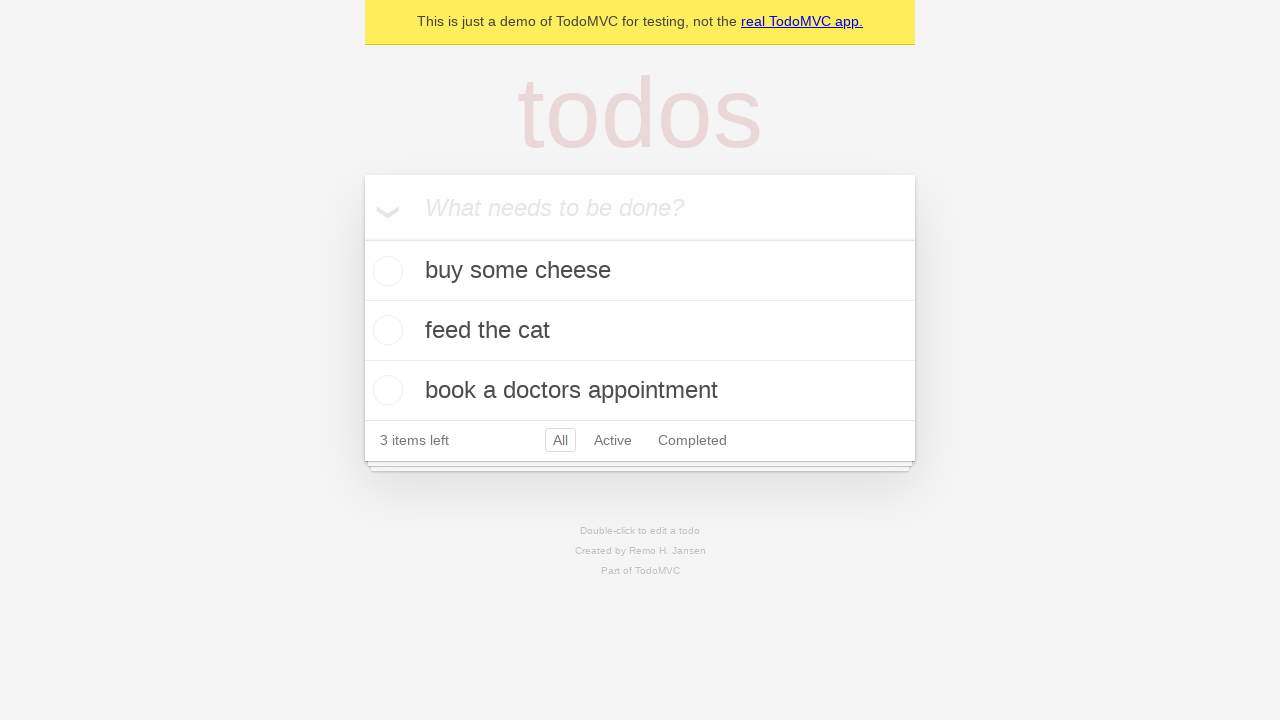

Clicked the 'Mark all as complete' checkbox at (362, 238) on internal:label="Mark all as complete"i
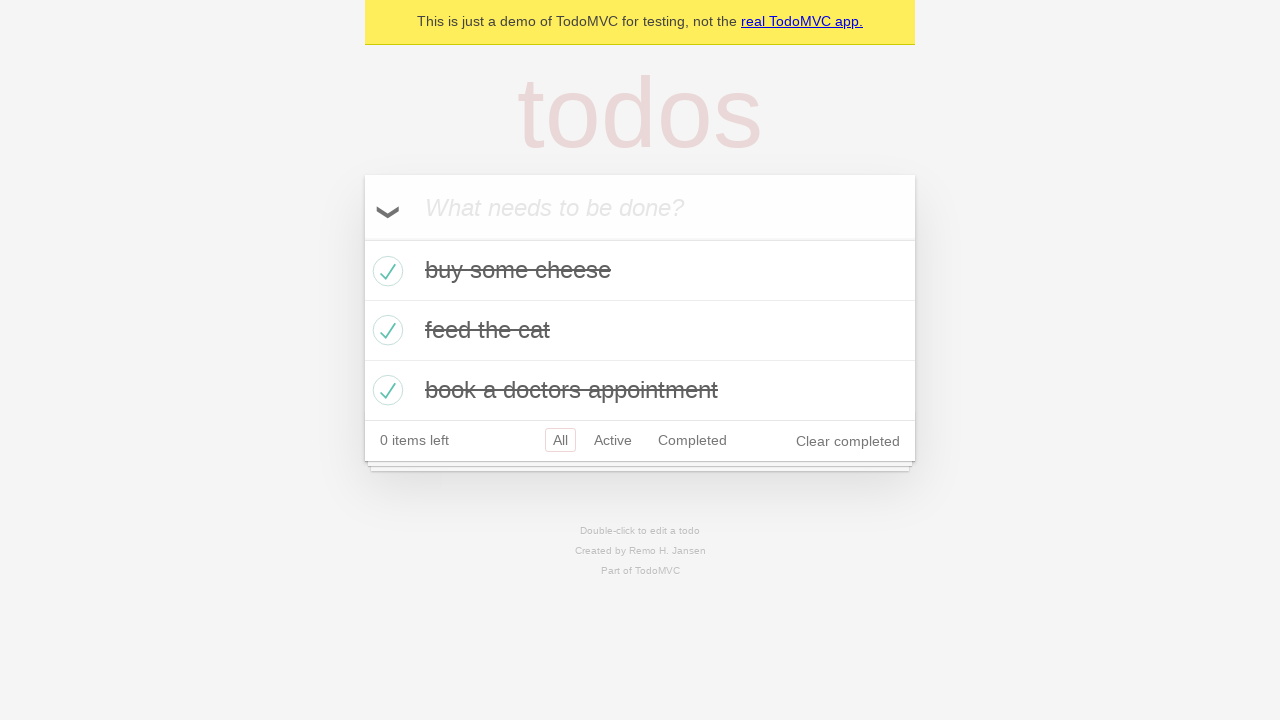

Verified that all todo items have the completed class
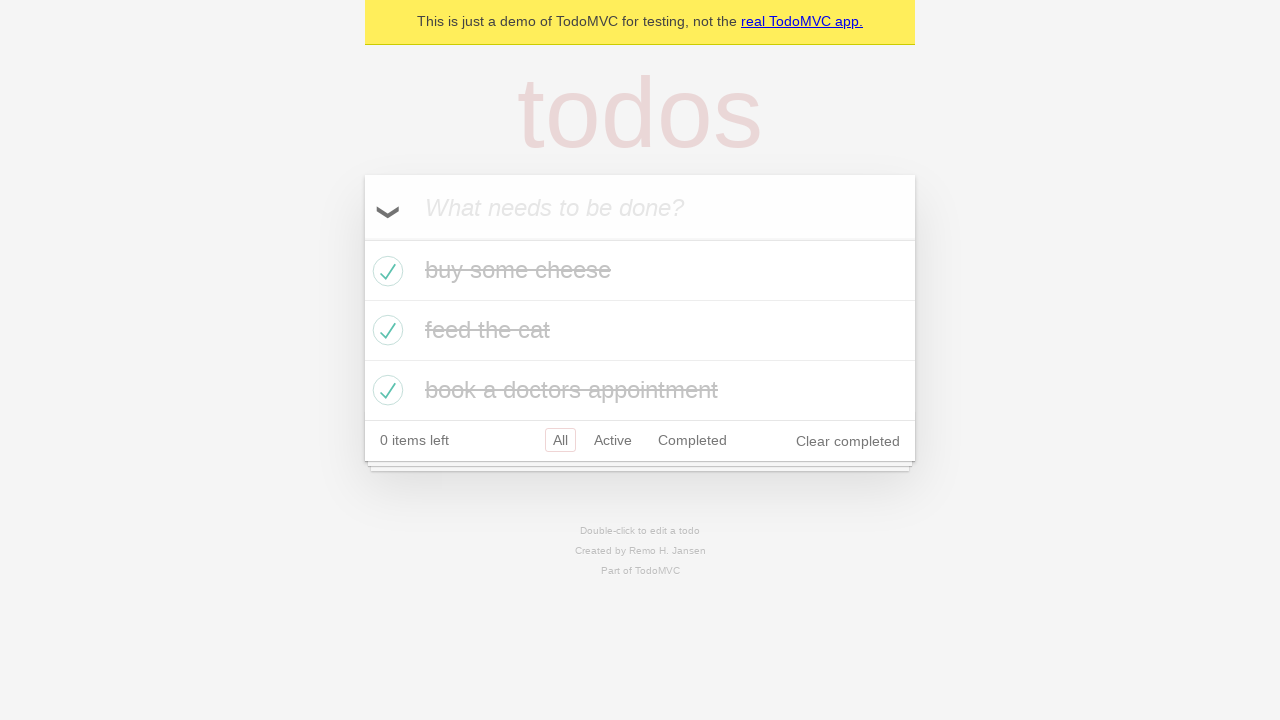

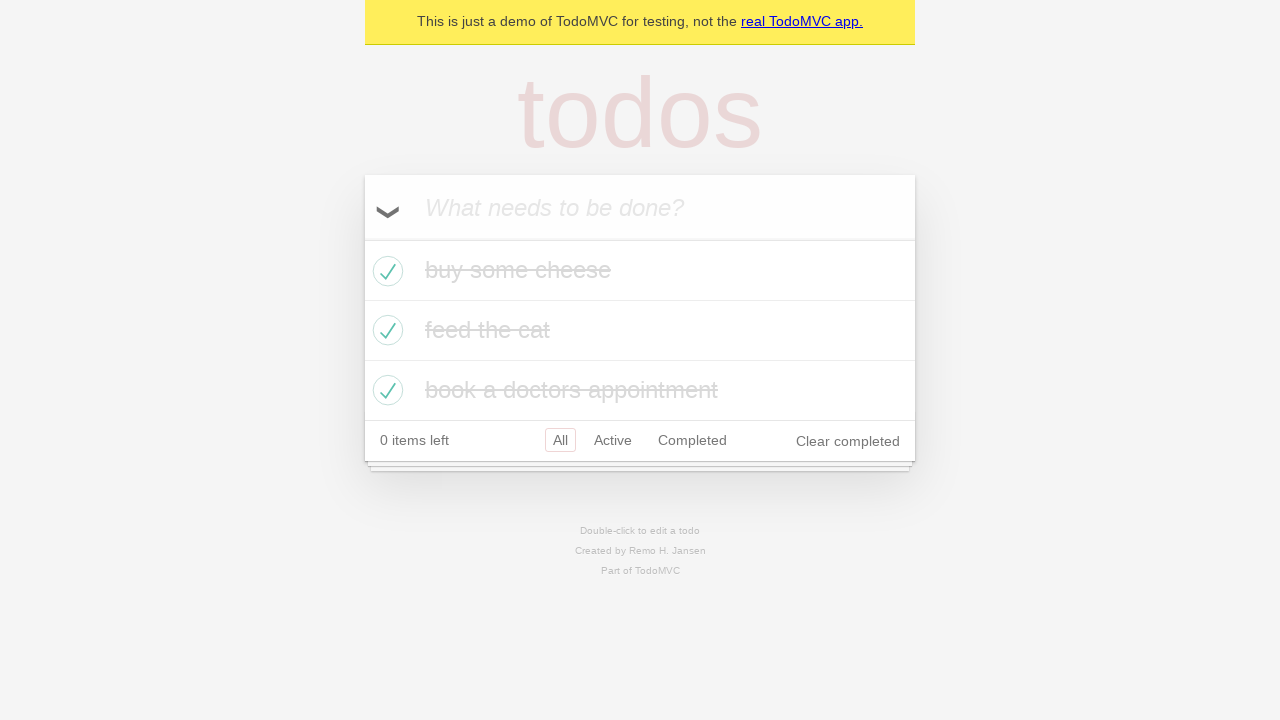